Tests the search functionality on python.org by entering "pycon" in the search box and submitting the search form

Starting URL: https://www.python.org

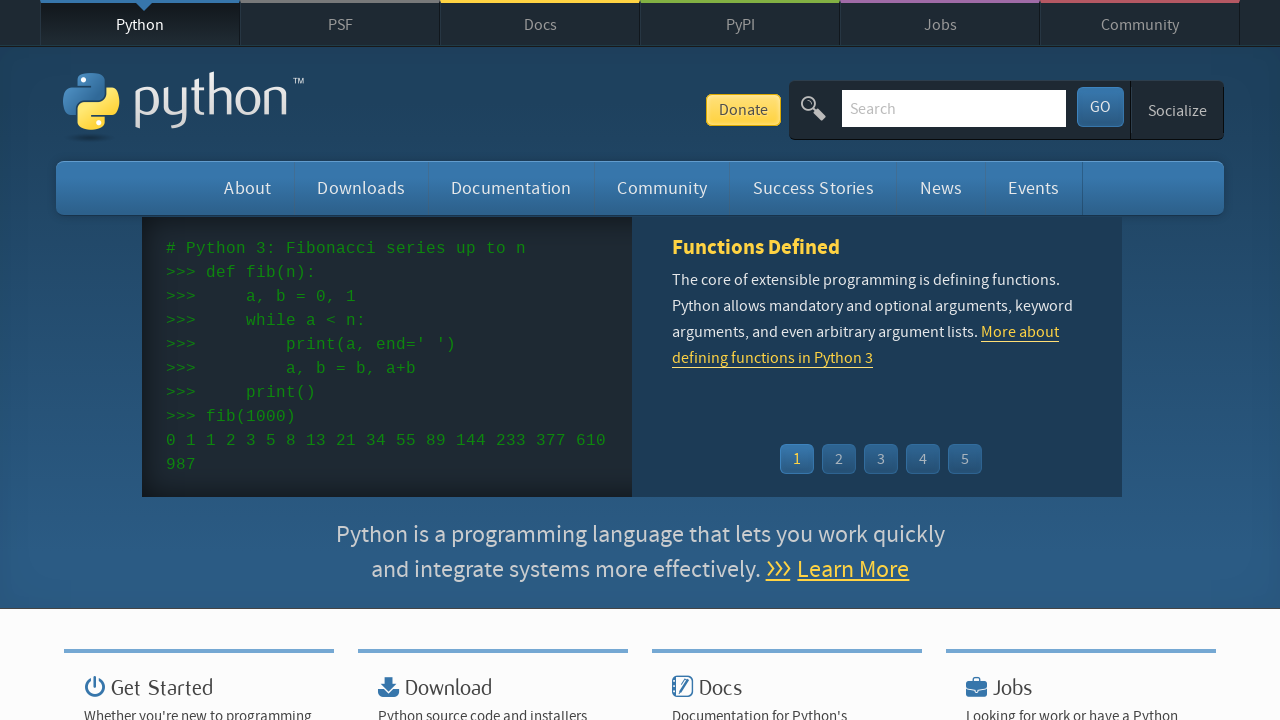

Filled search box with 'pycon' on input[name='q']
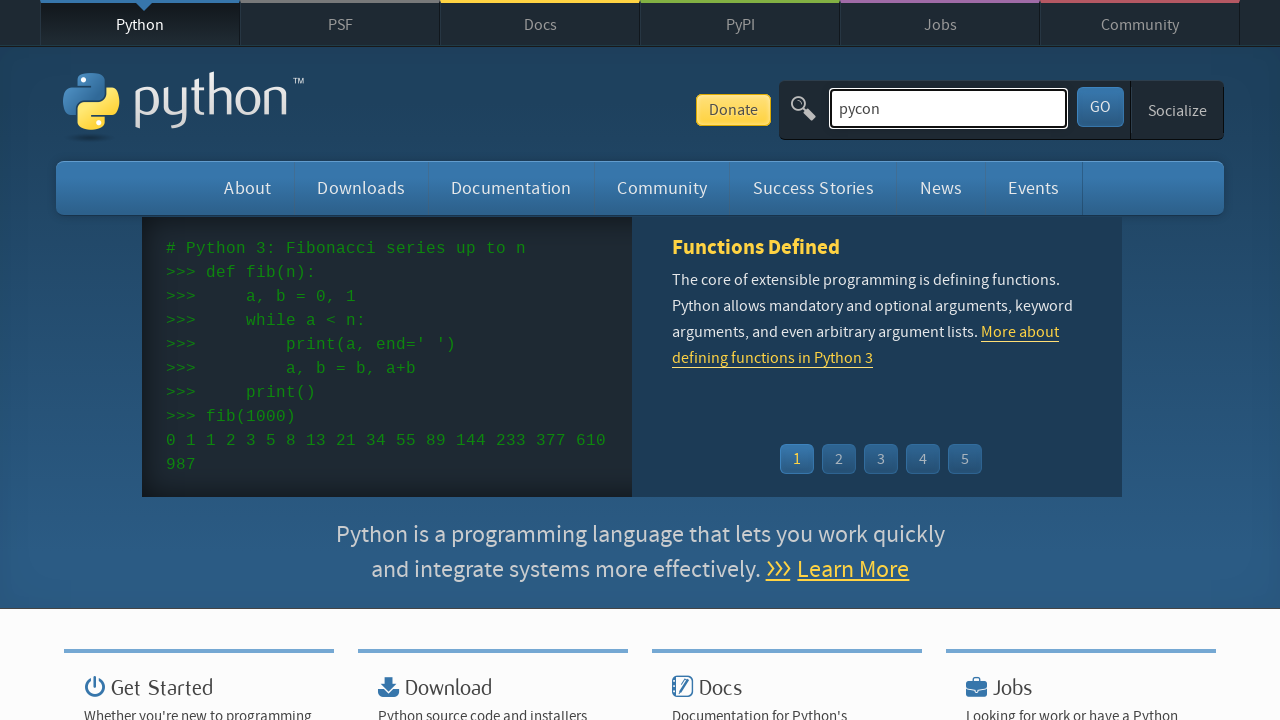

Pressed Enter to submit search form on input[name='q']
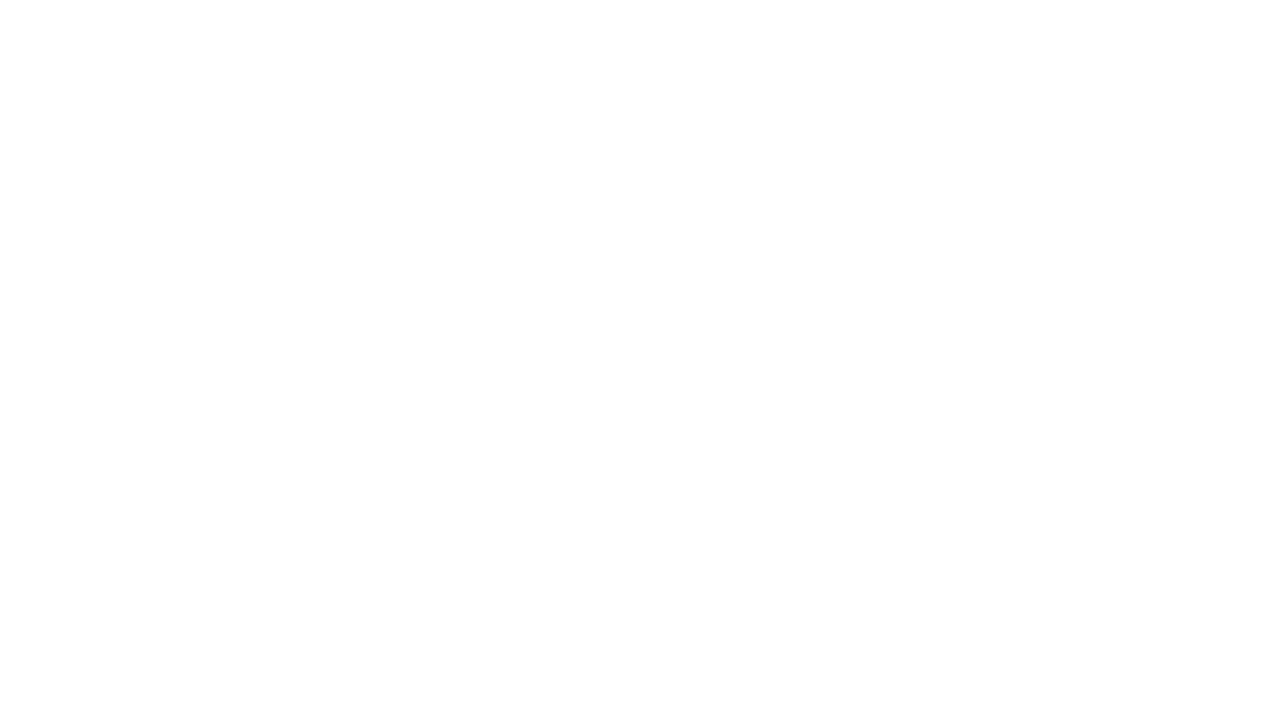

Waited for search results to load
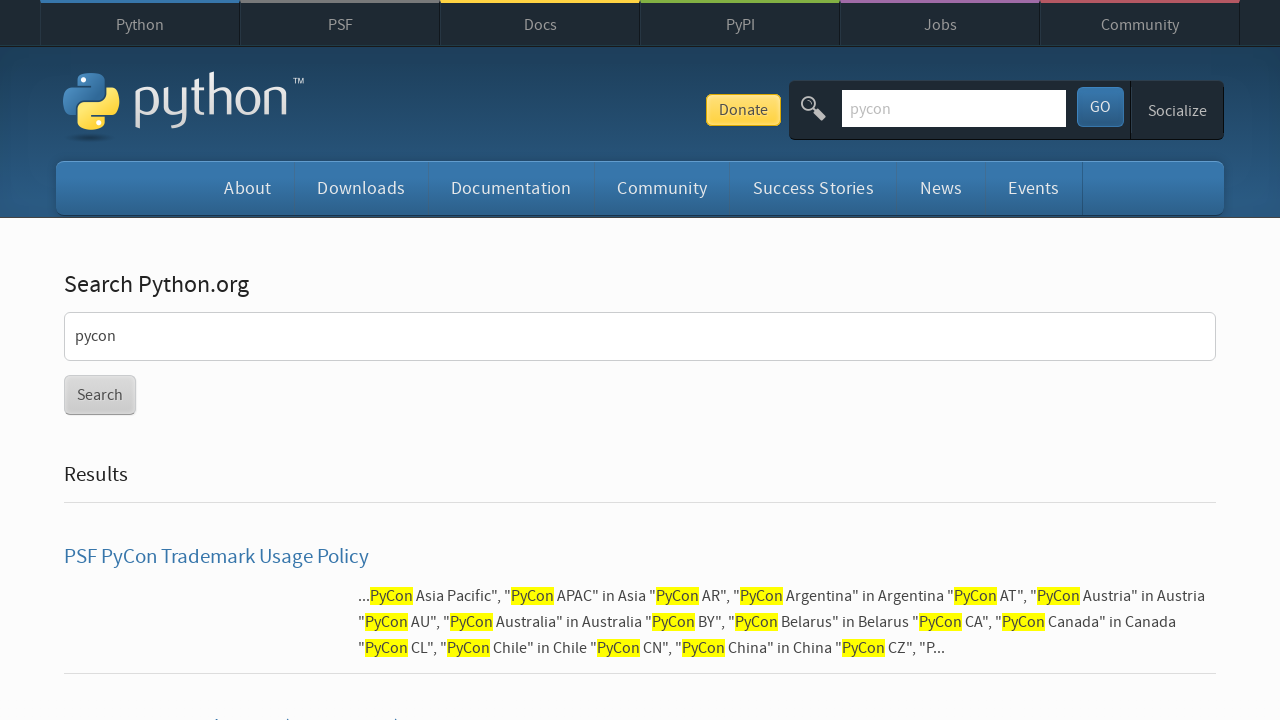

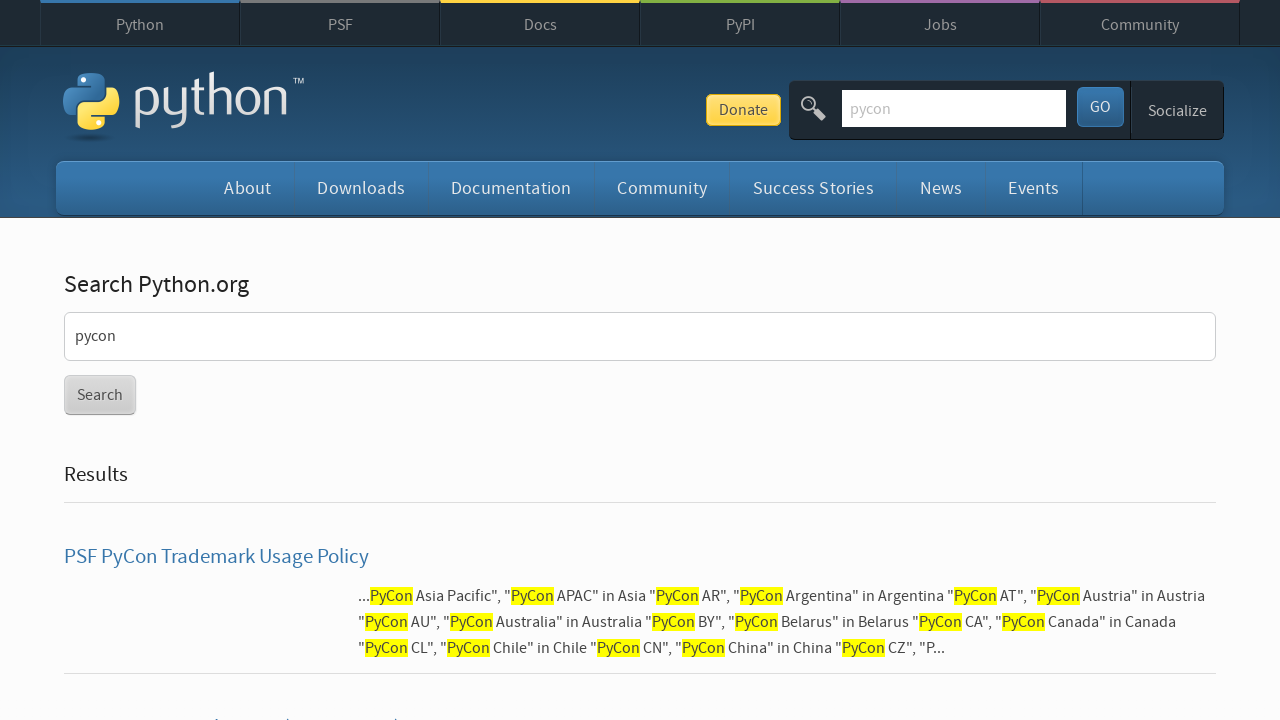